Tests FAQ accordion functionality by clicking on a question about zero gravity and verifying the answer appears

Starting URL: https://njit-final-group-project.vercel.app/faq

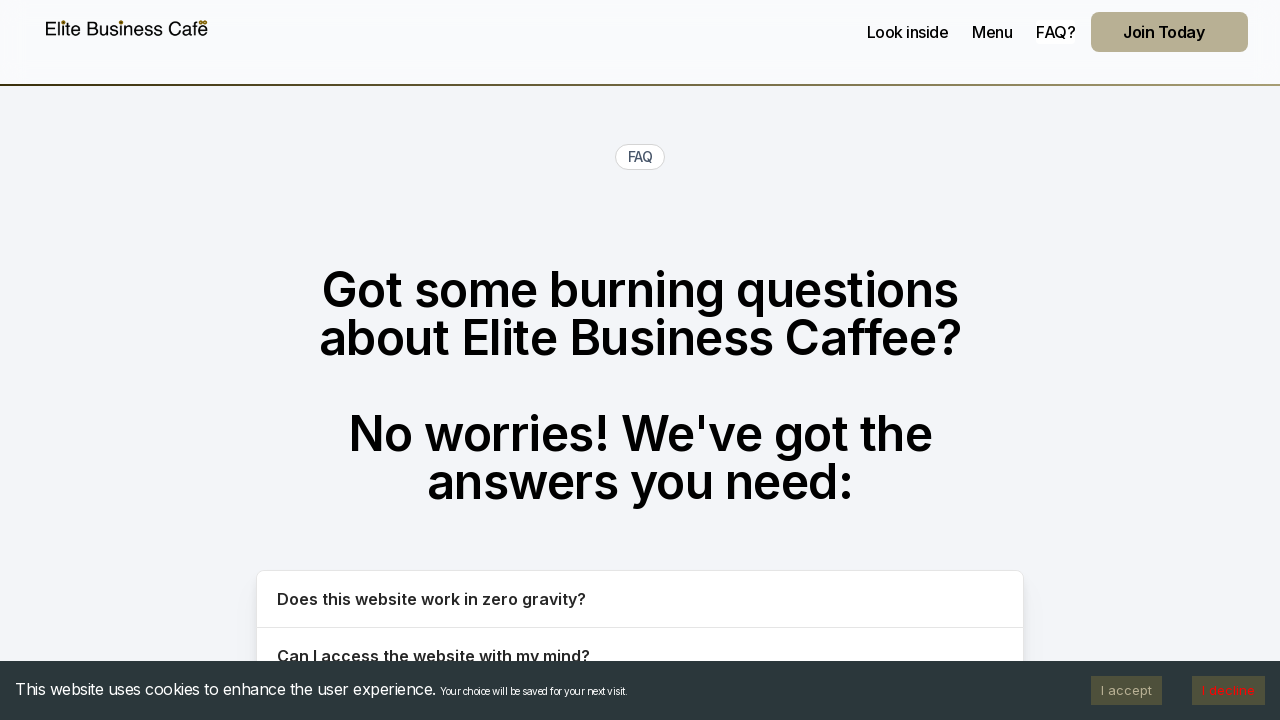

Navigated to FAQ page
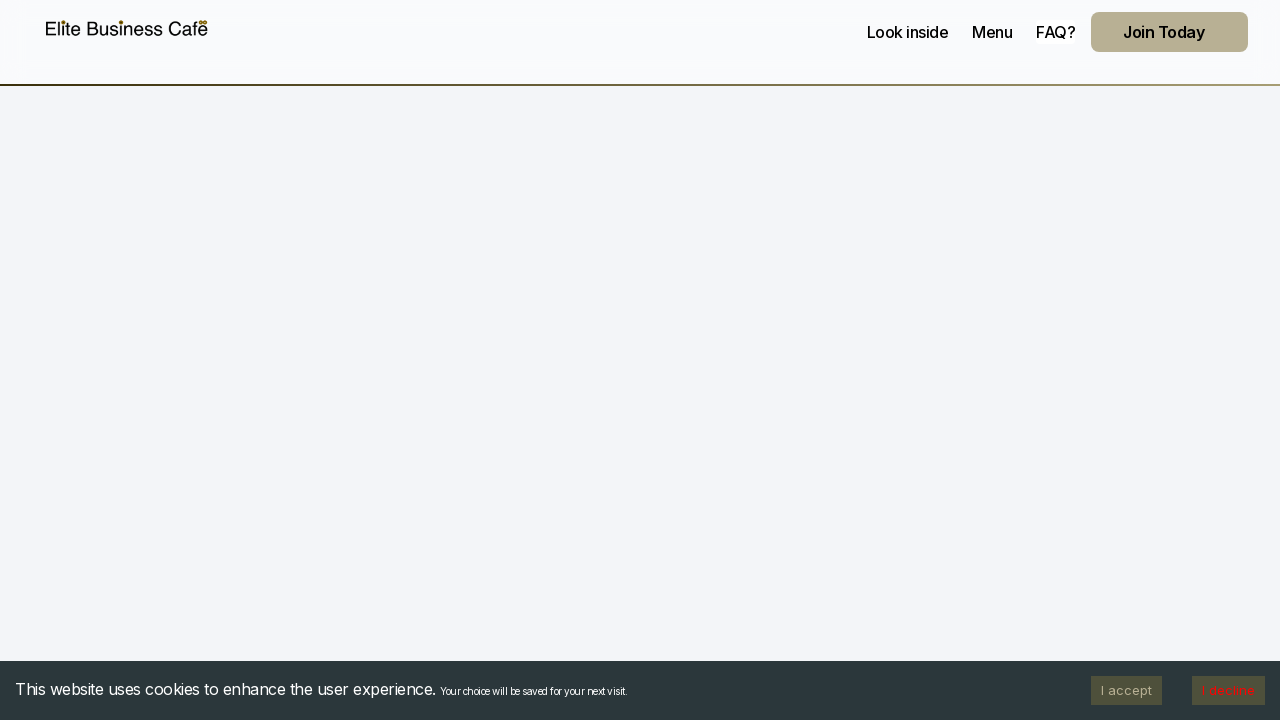

Clicked FAQ question about zero gravity functionality at (640, 599) on button:text("Does this website work in zero gravity?")
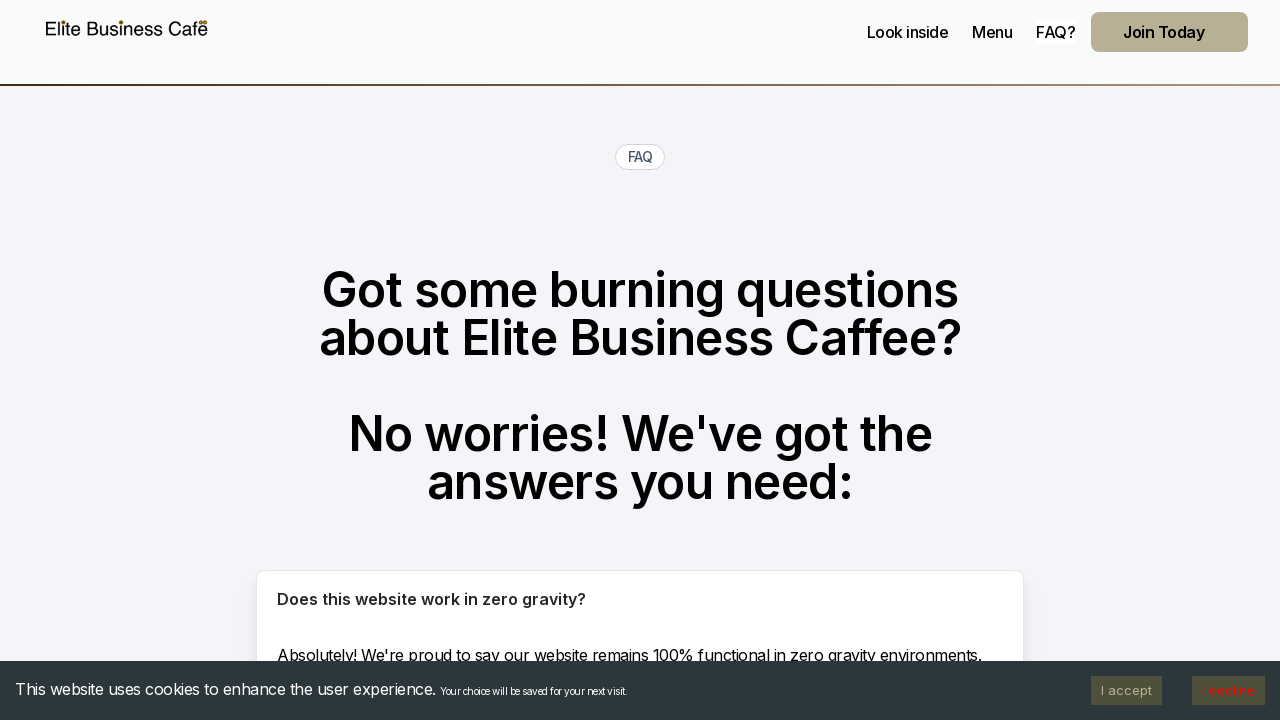

Verified FAQ answer about zero gravity appears and is visible
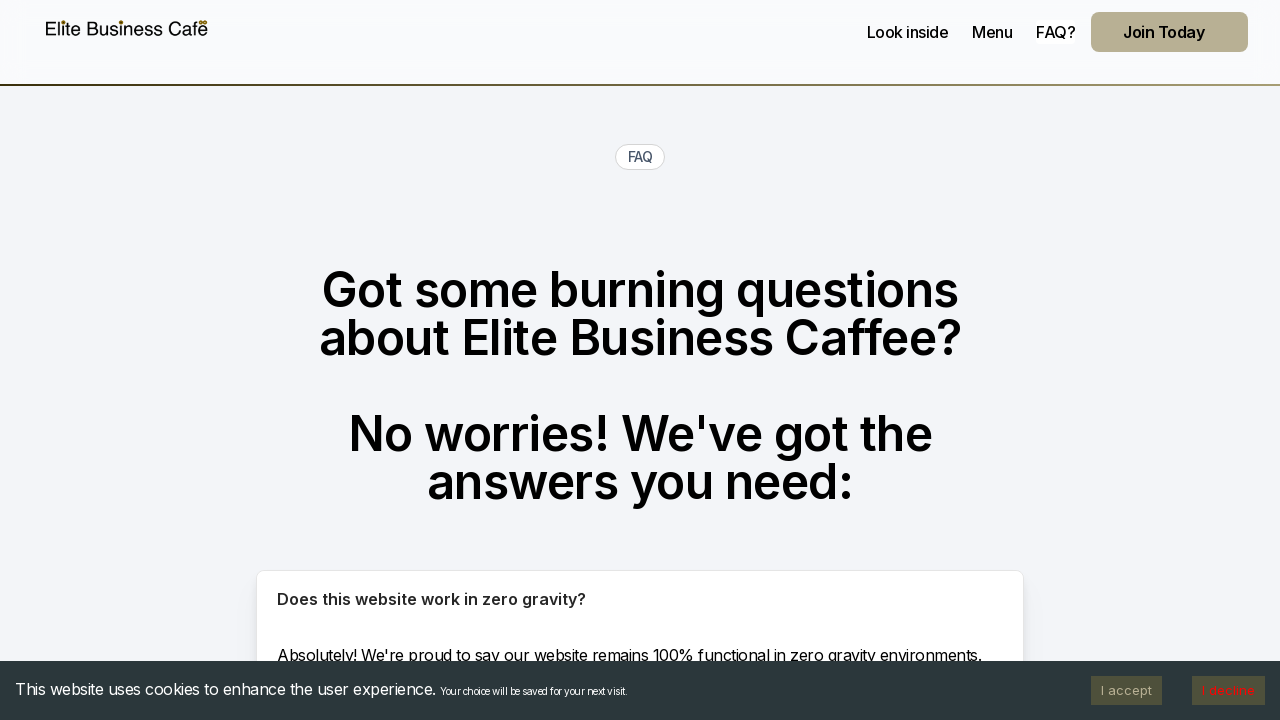

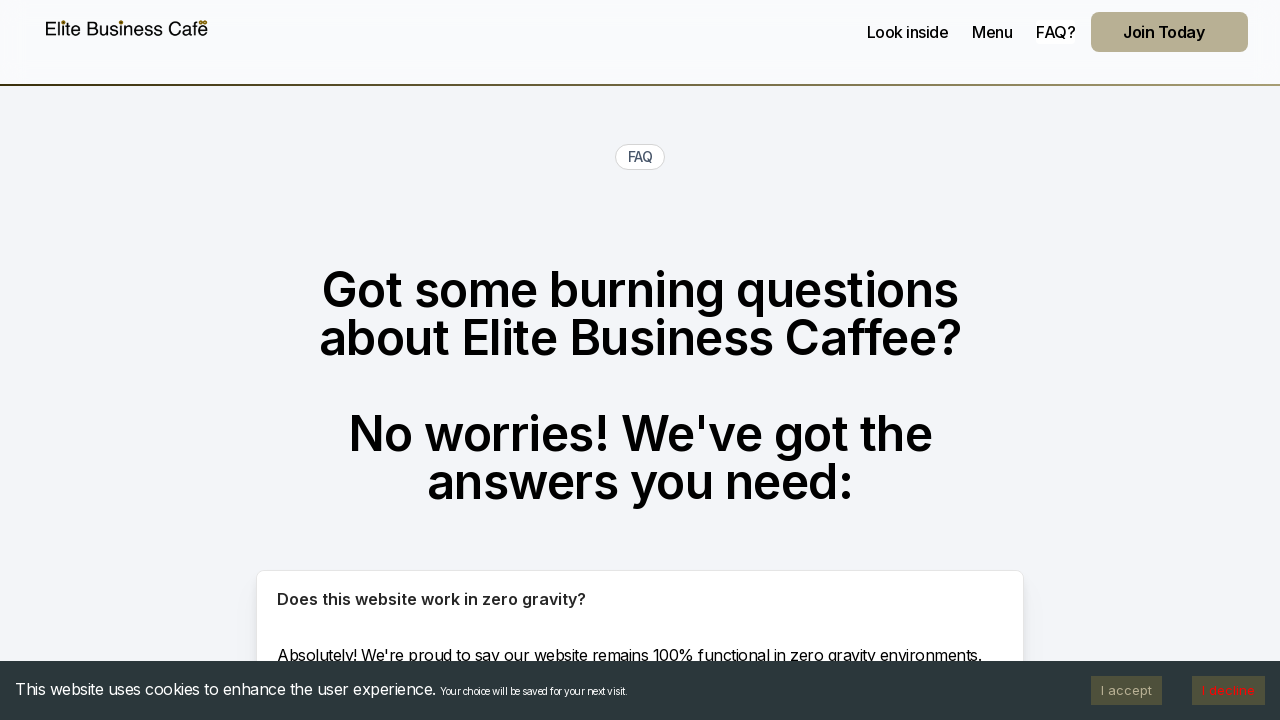